Tests the autocomplete functionality by typing the letter "a" in the search field and waiting for autocomplete suggestions to appear

Starting URL: https://seleniumui.moderntester.pl/autocomplete.php

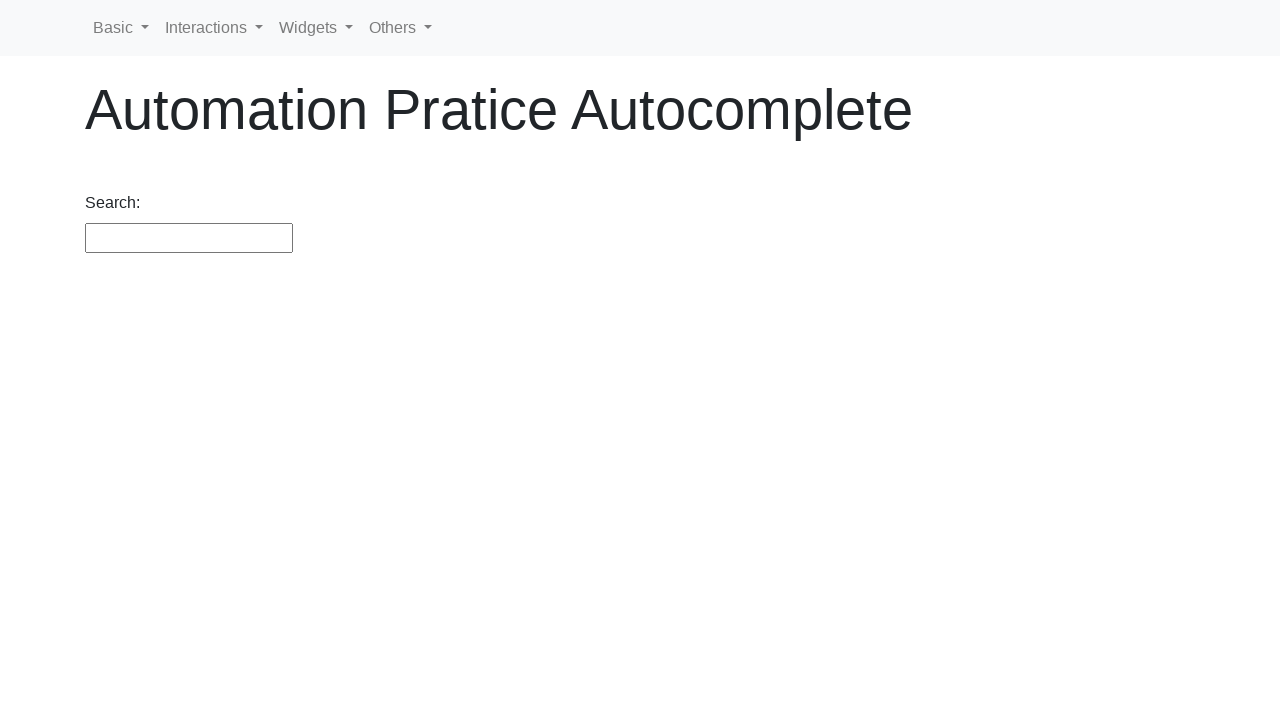

Navigated to autocomplete test page
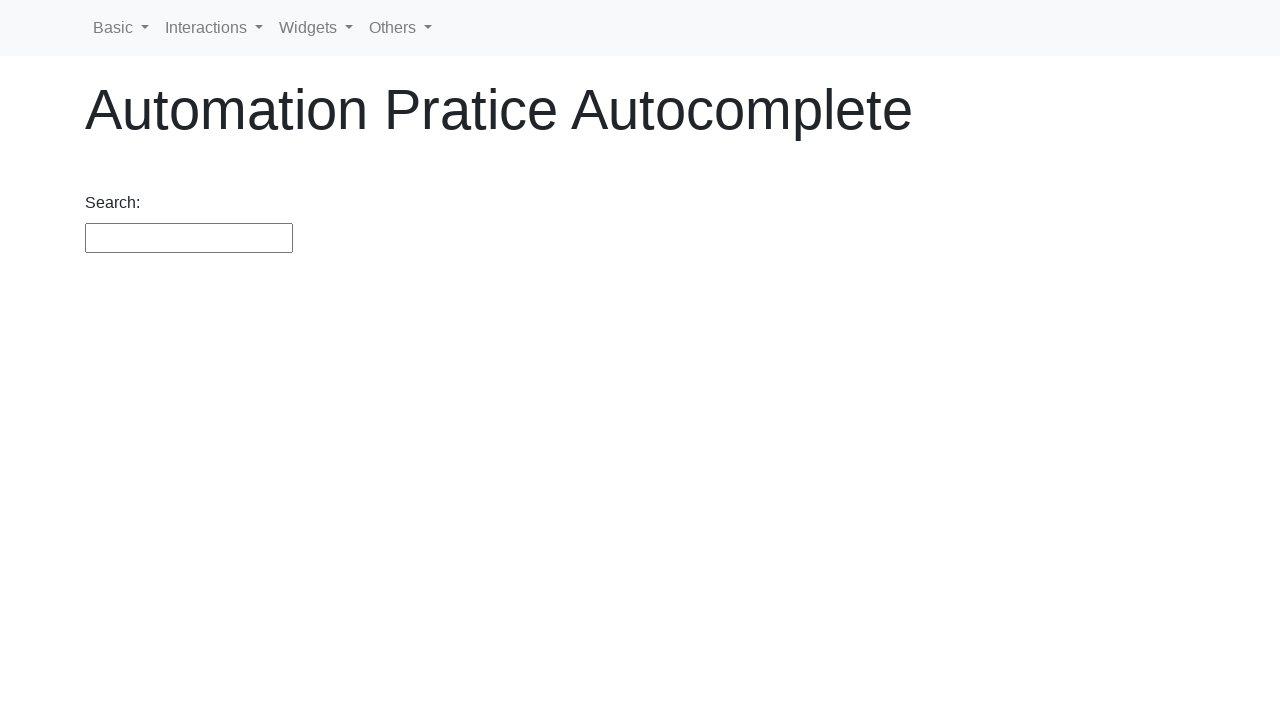

Typed letter 'a' in the search field on #search
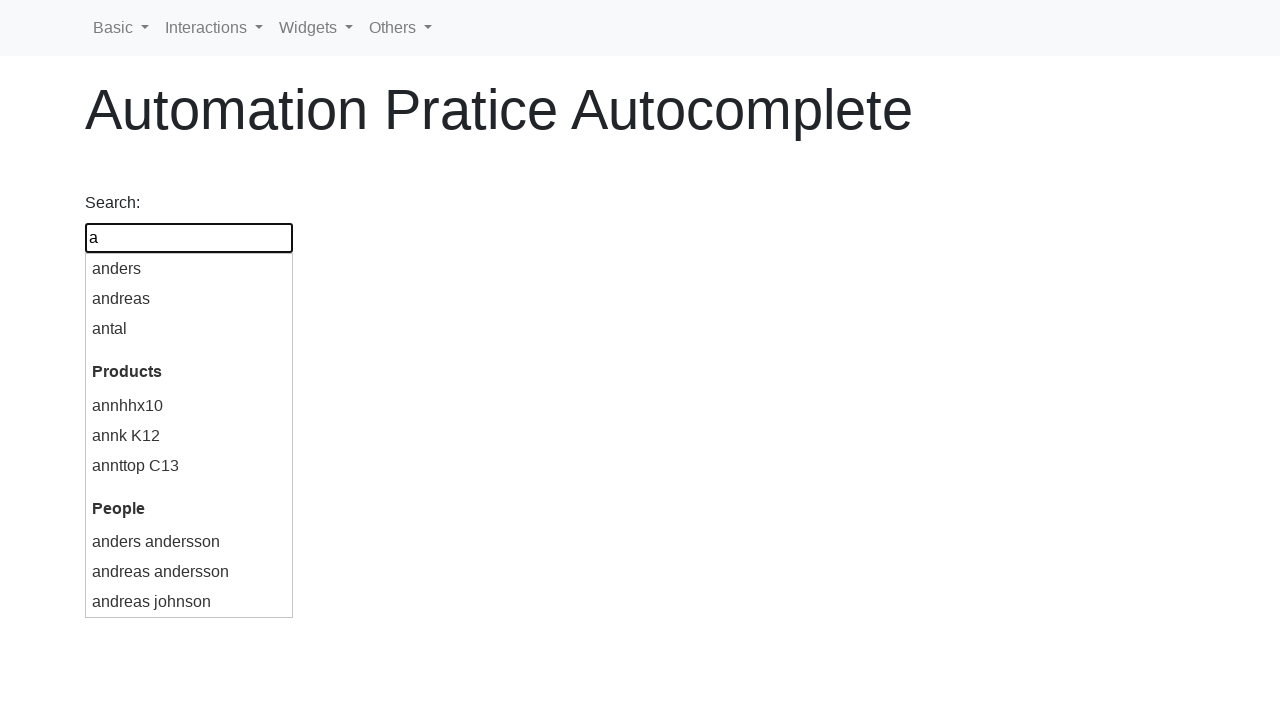

Autocomplete suggestions appeared
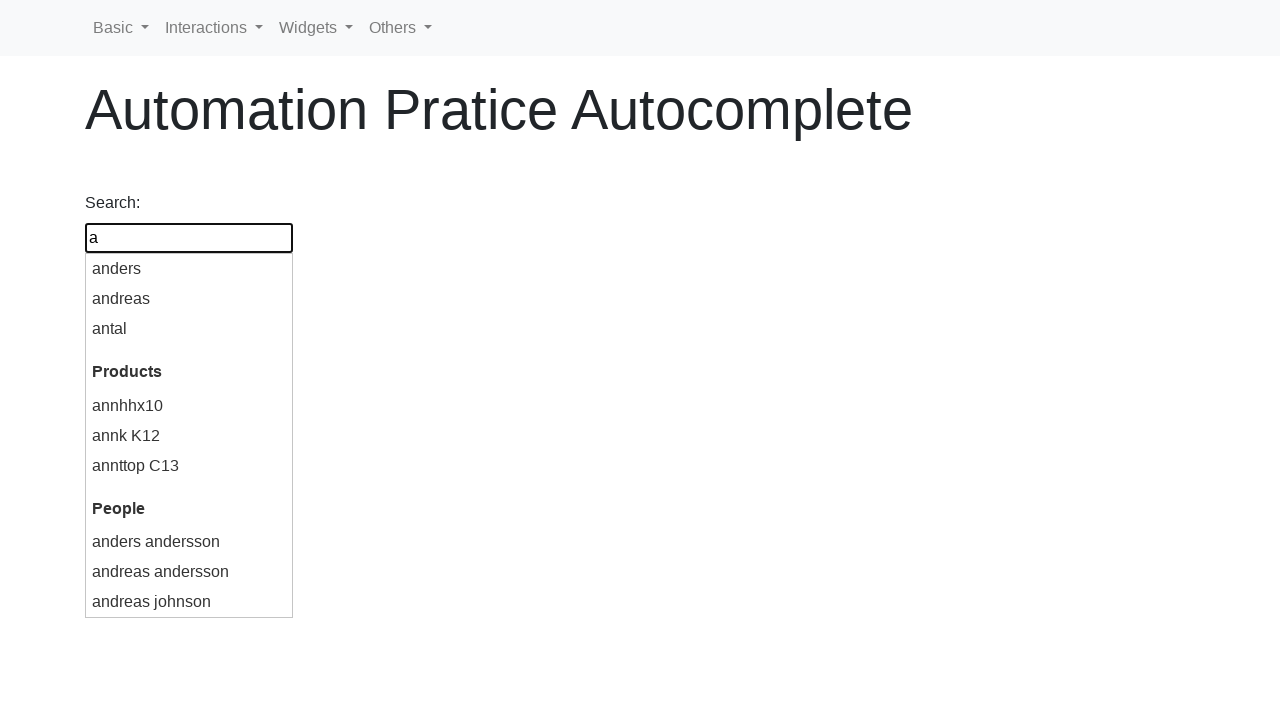

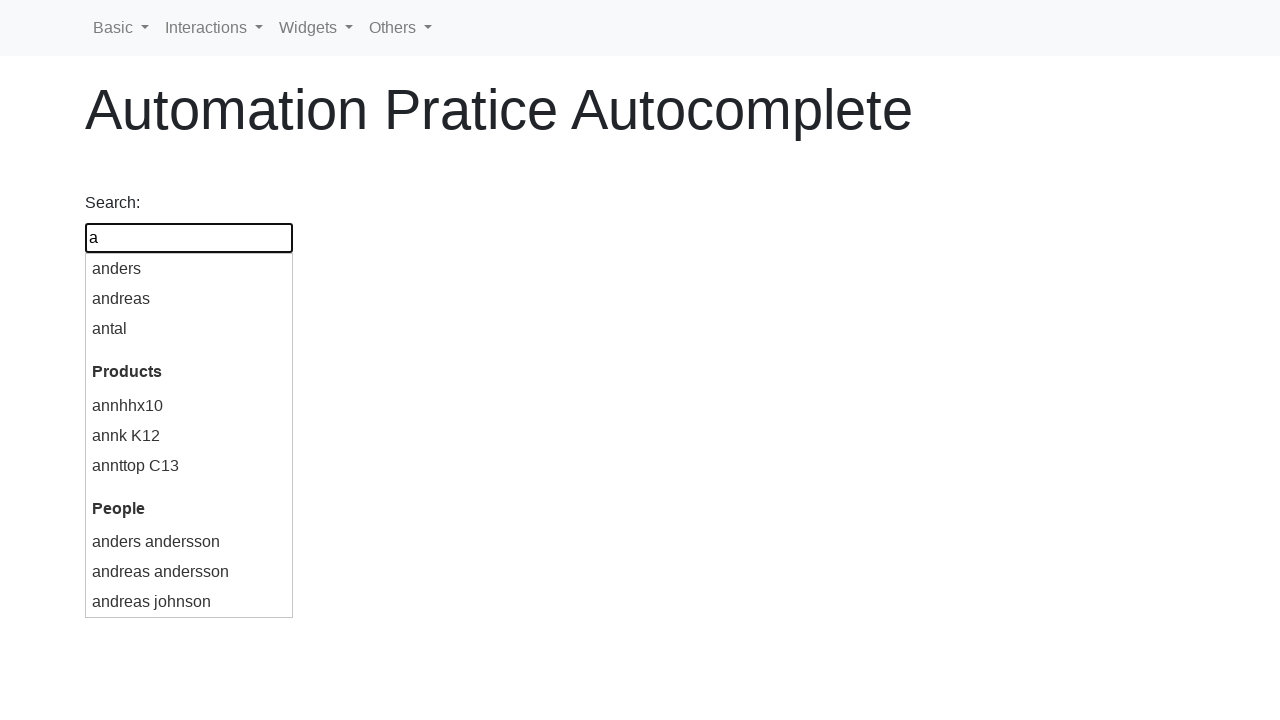